Tests a calculator demo application by entering two numbers and clicking the calculate button, then verifying the result is displayed

Starting URL: http://juliemr.github.io/protractor-demo/

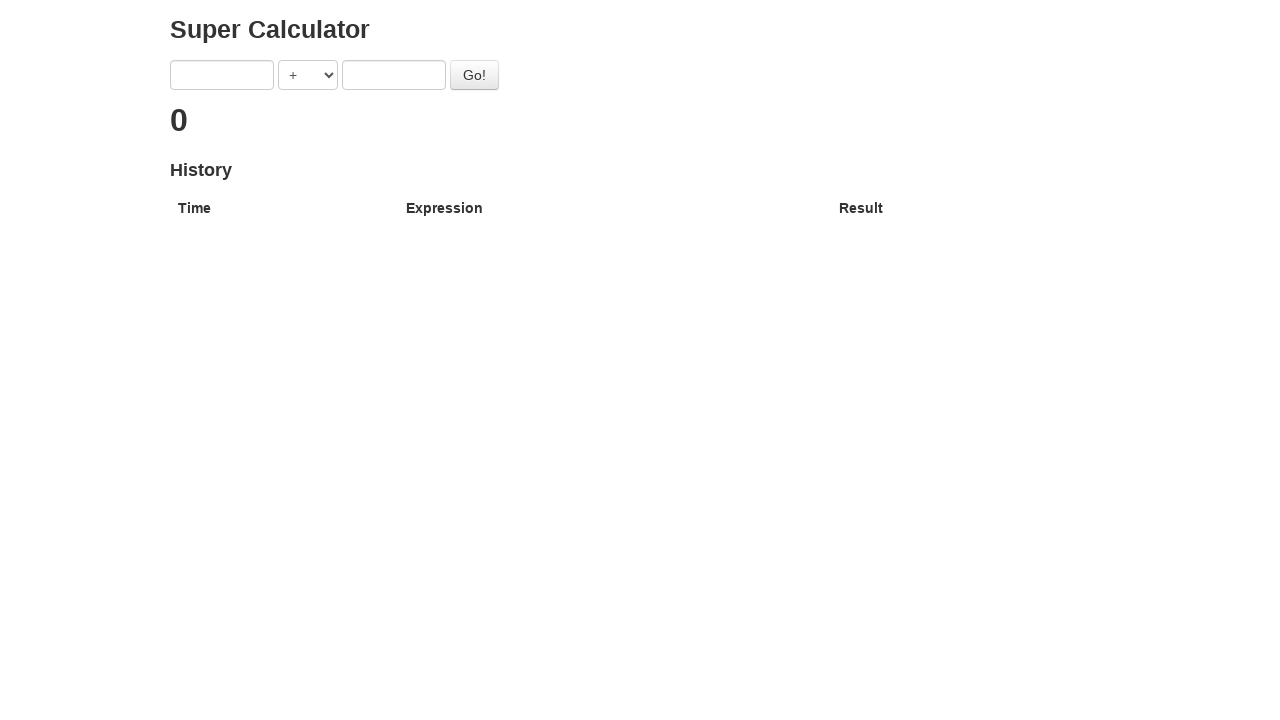

Entered first number '1' into the first input field on input[ng-model='first']
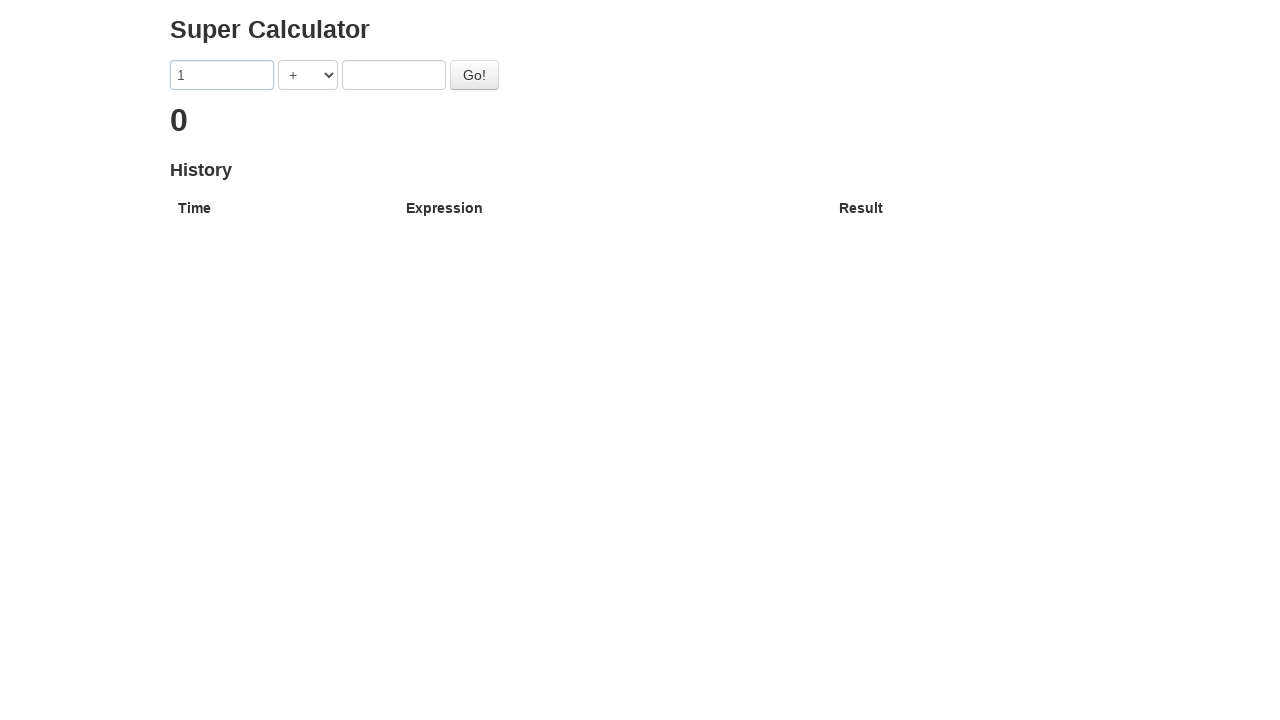

Entered second number '2' into the second input field on input[ng-model='second']
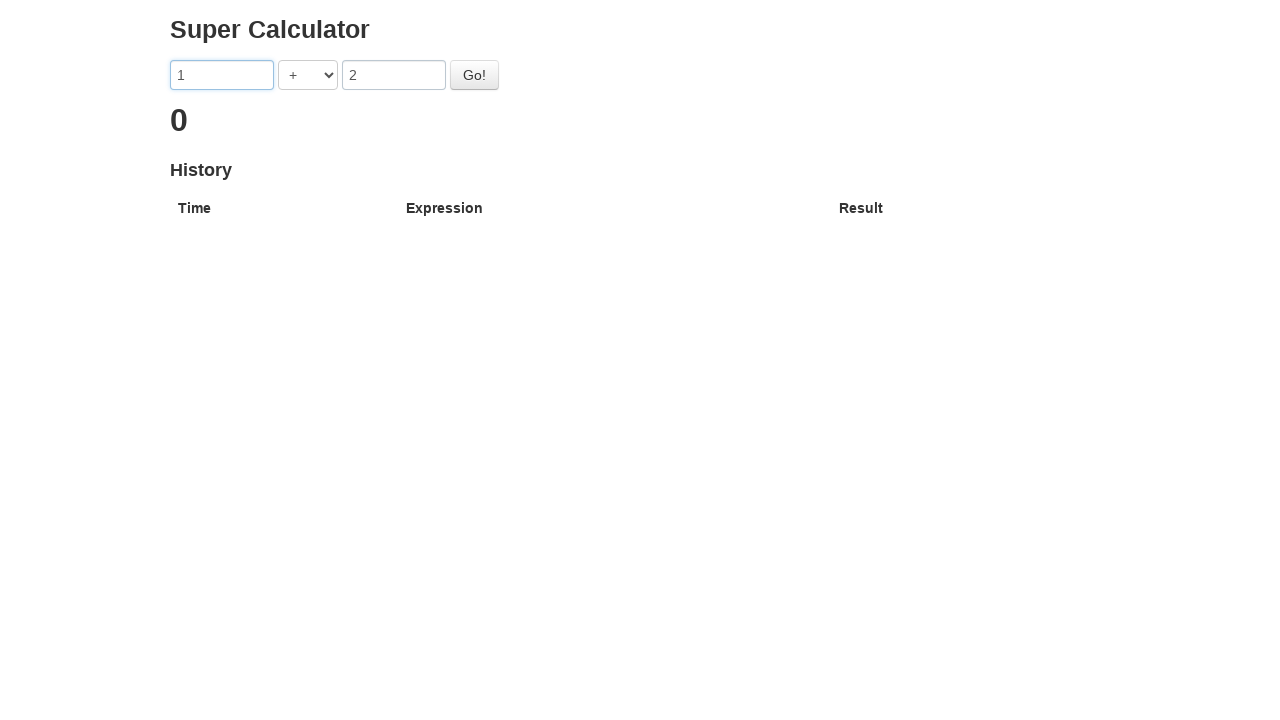

Clicked the calculate button at (474, 75) on #gobutton
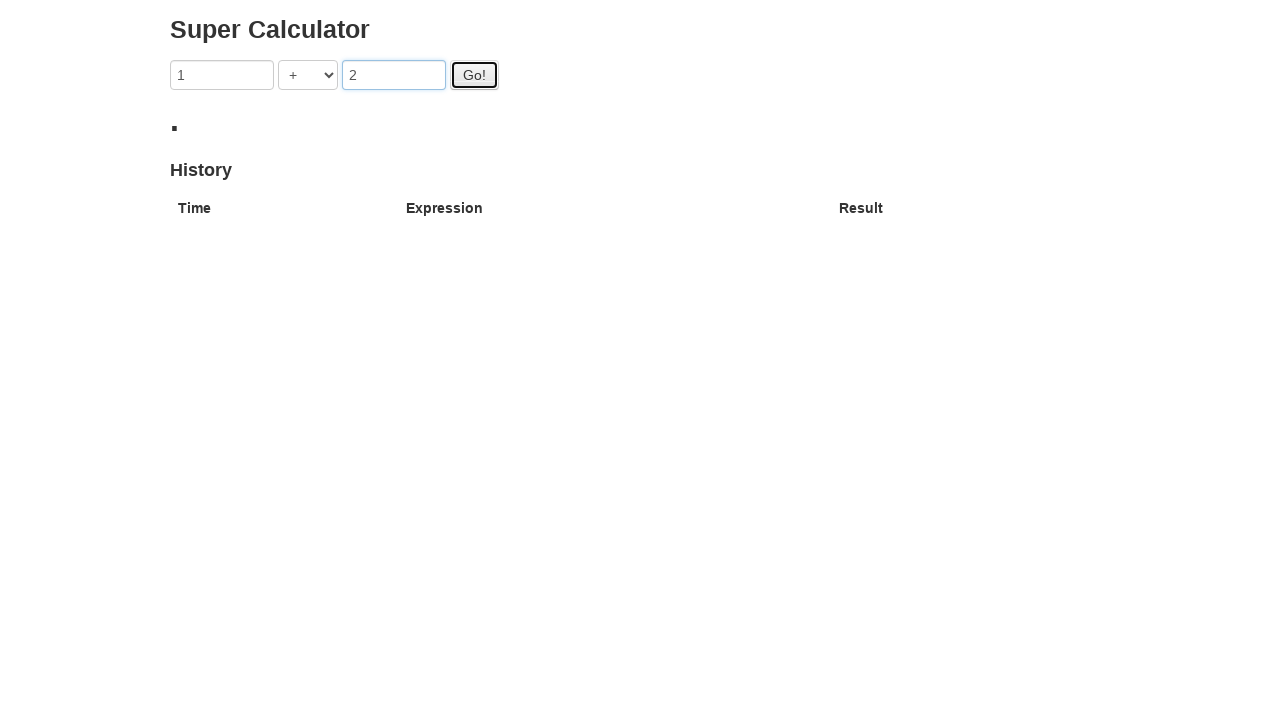

Result is displayed
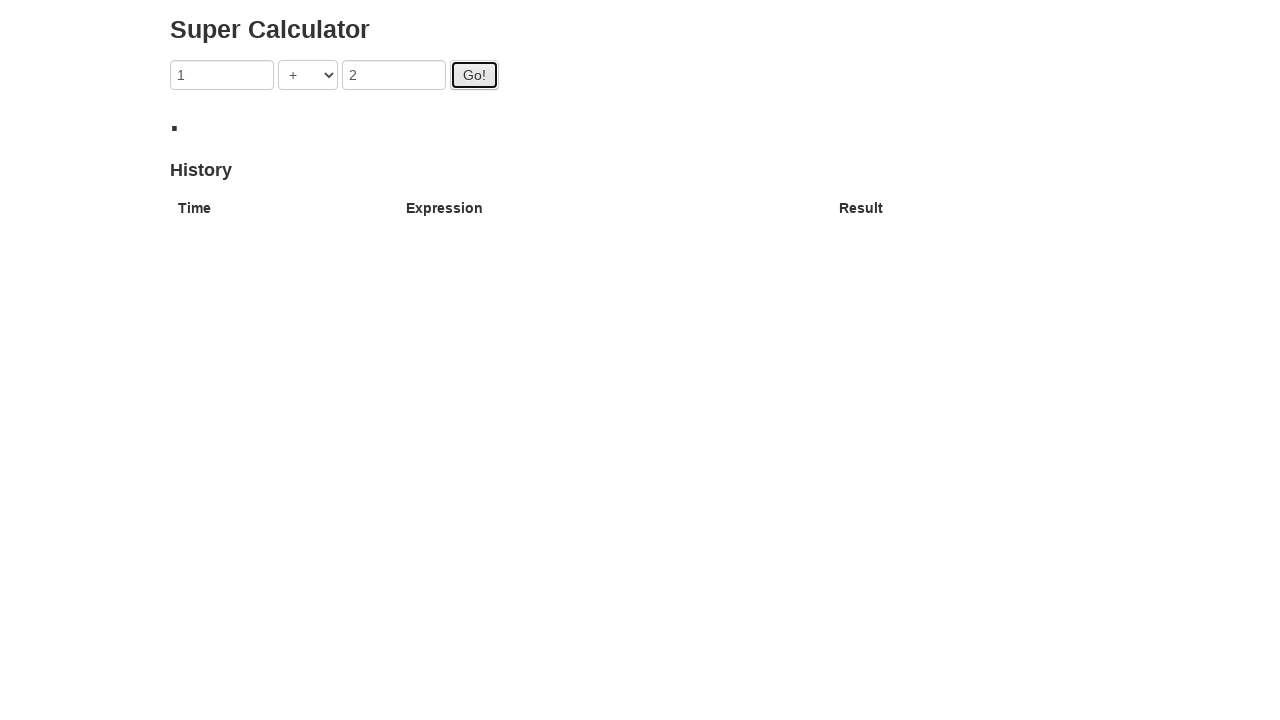

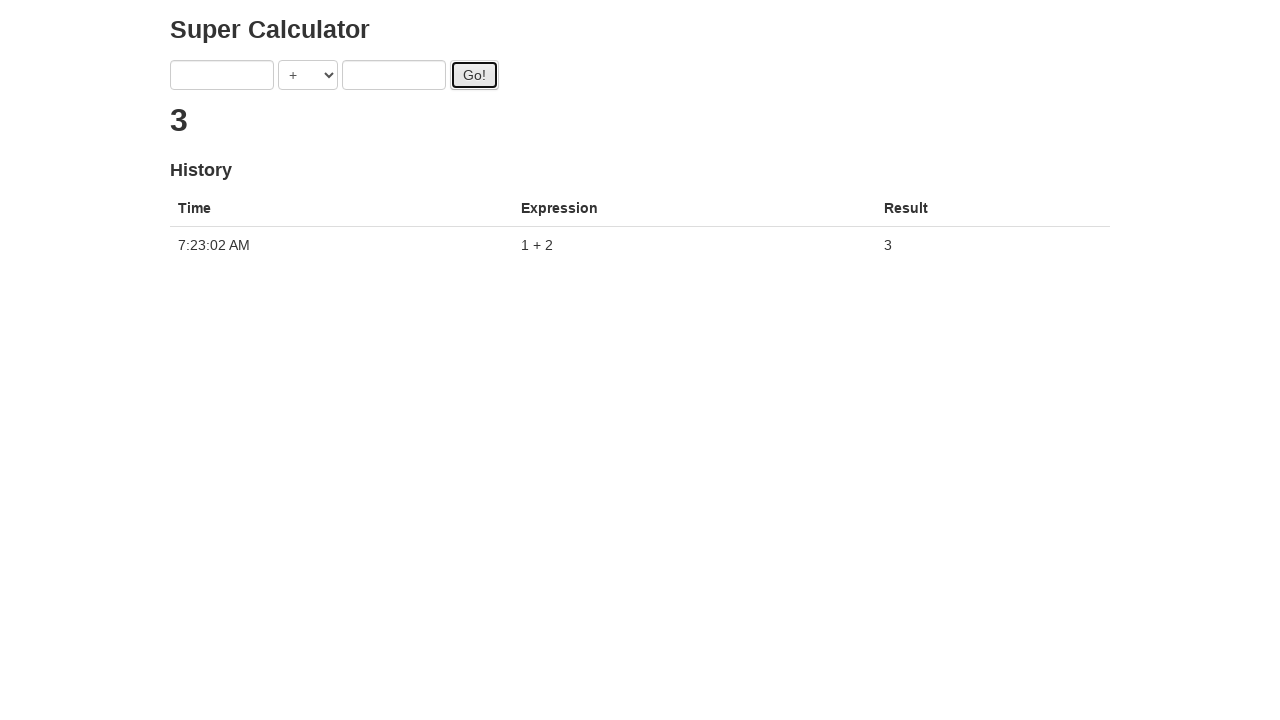